Navigates to Selenium website and performs scrolling actions down the page

Starting URL: https://www.selenium.dev/

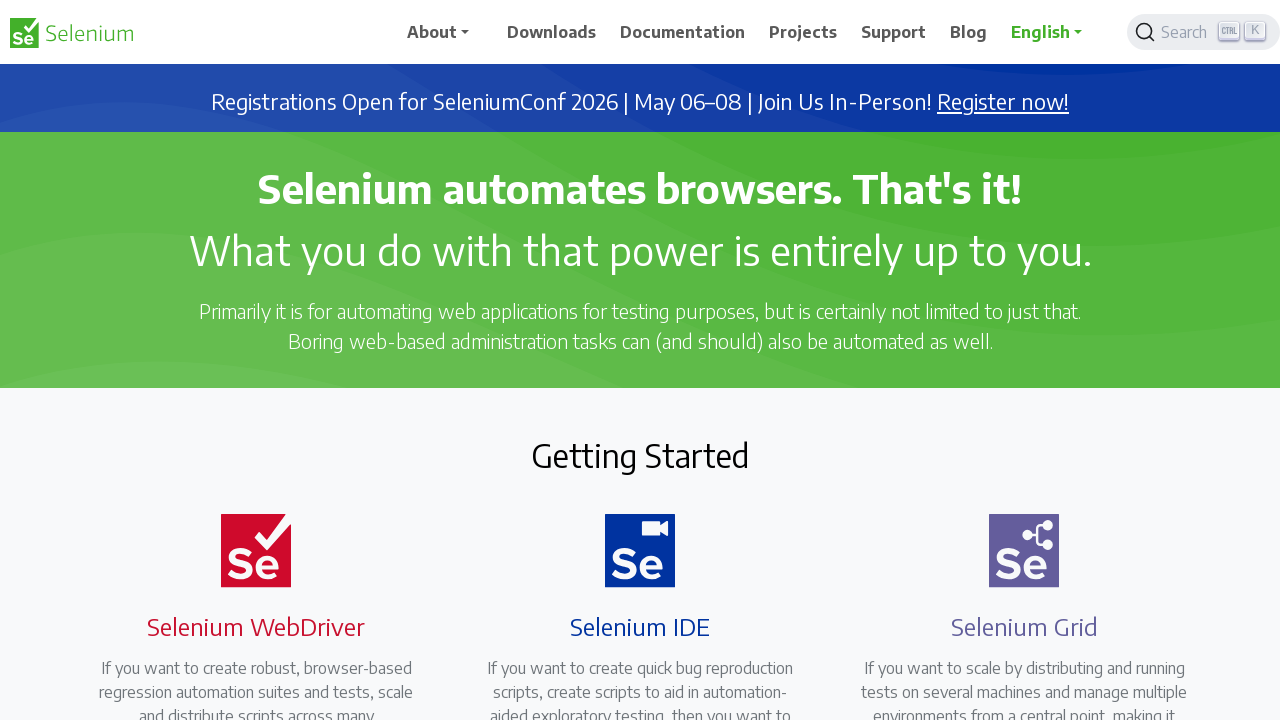

Navigated to Selenium website
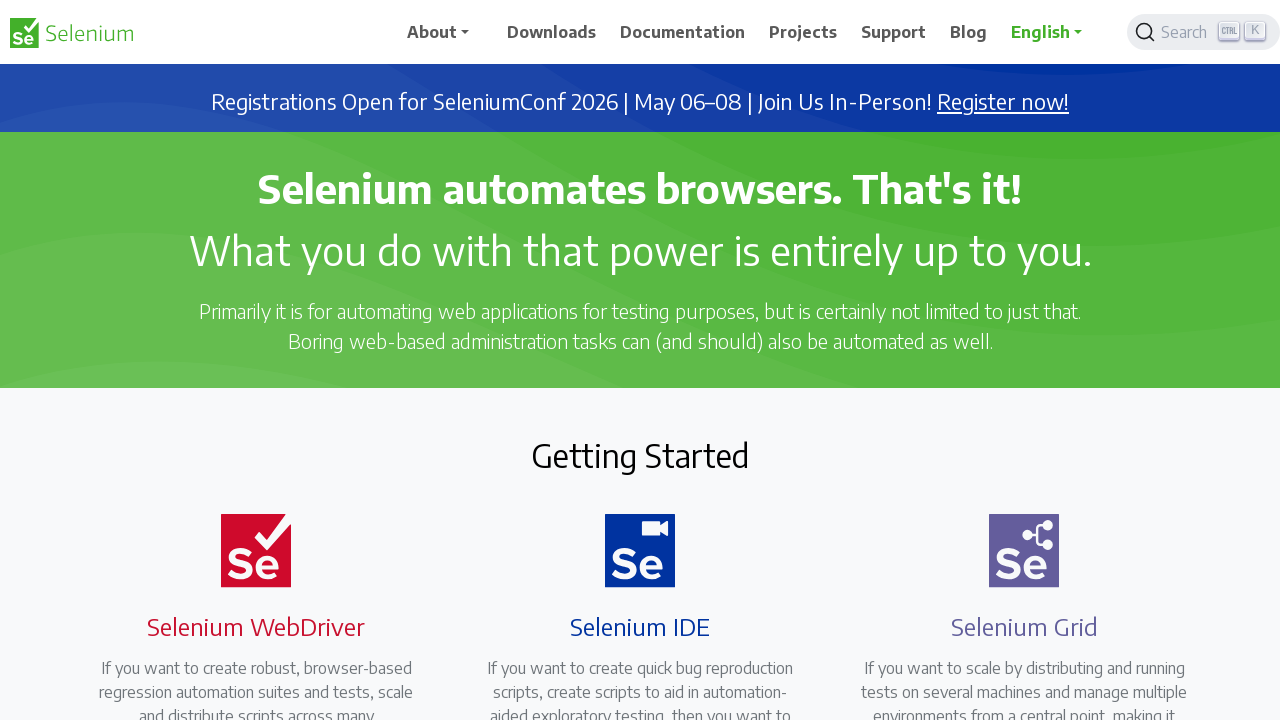

Scrolled down the page (iteration 1)
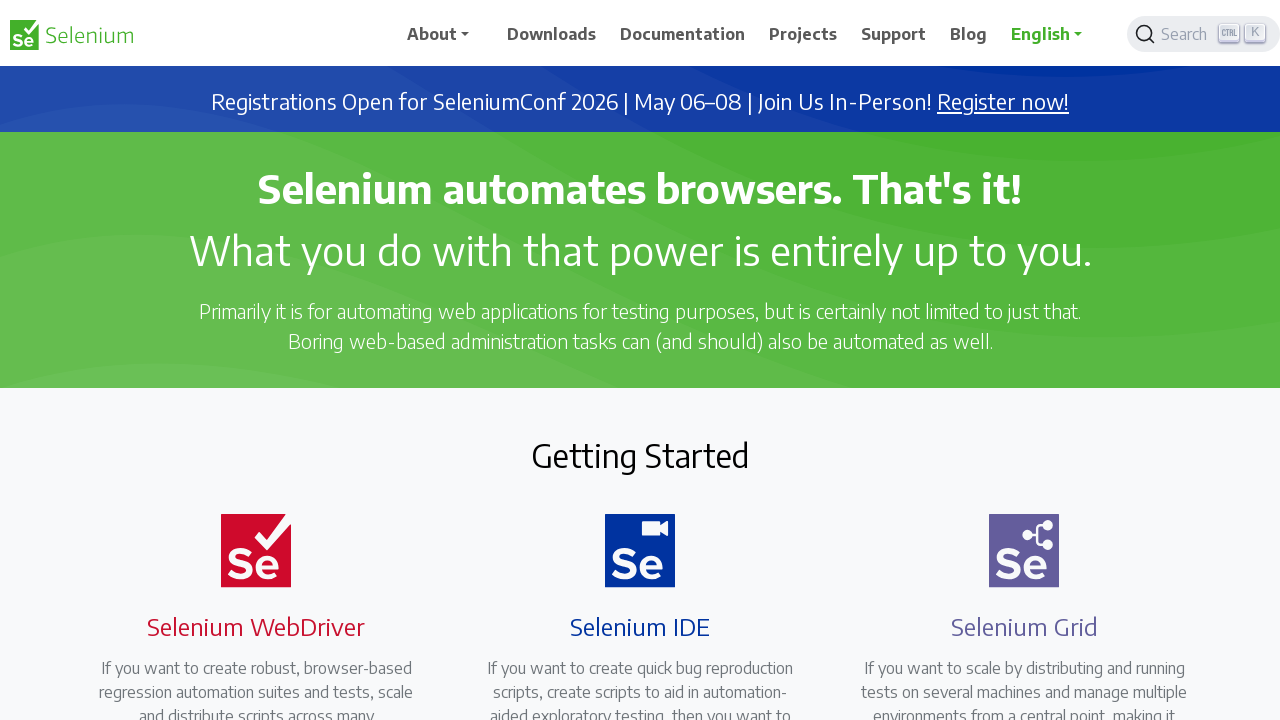

Waited 2 seconds after scroll (iteration 1)
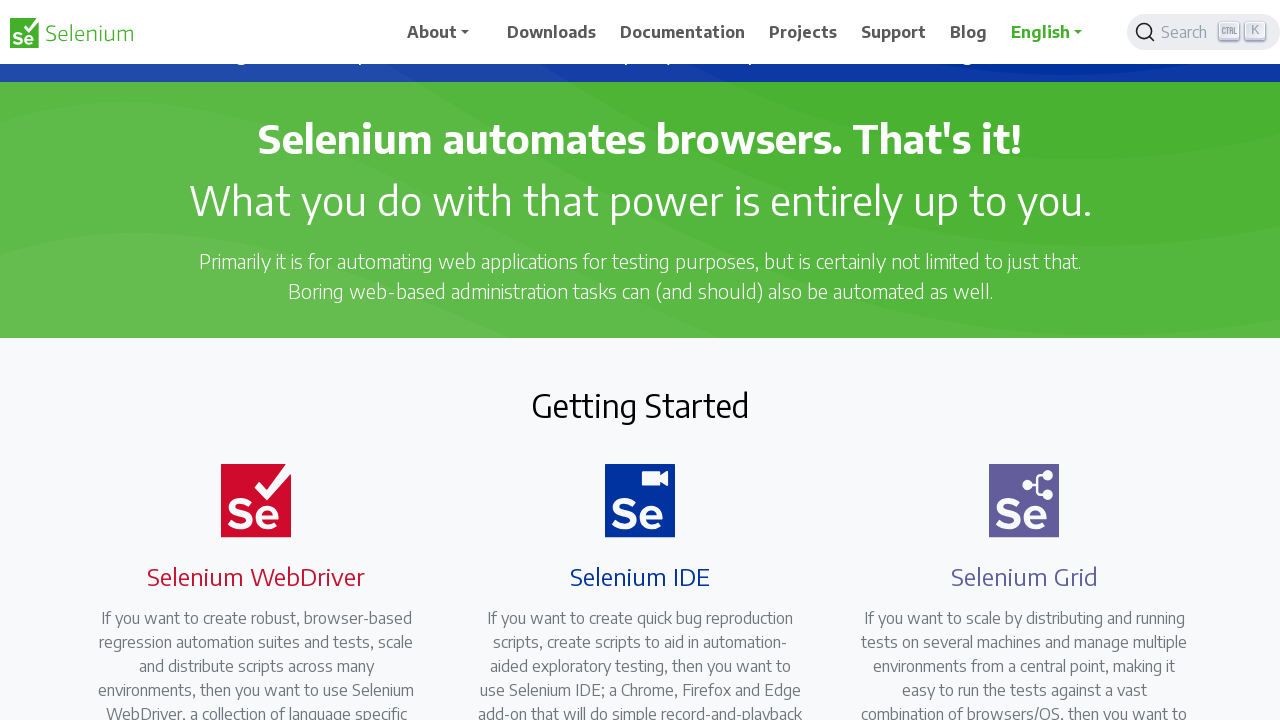

Scrolled down the page (iteration 2)
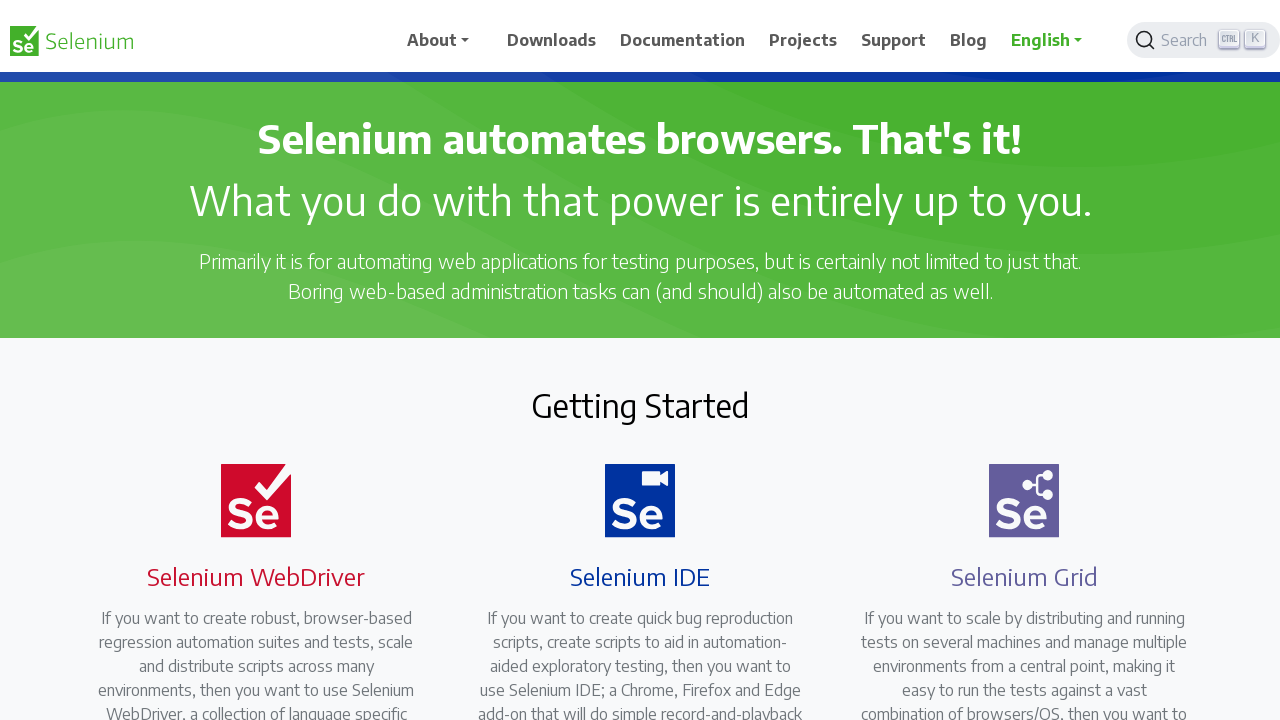

Waited 2 seconds after scroll (iteration 2)
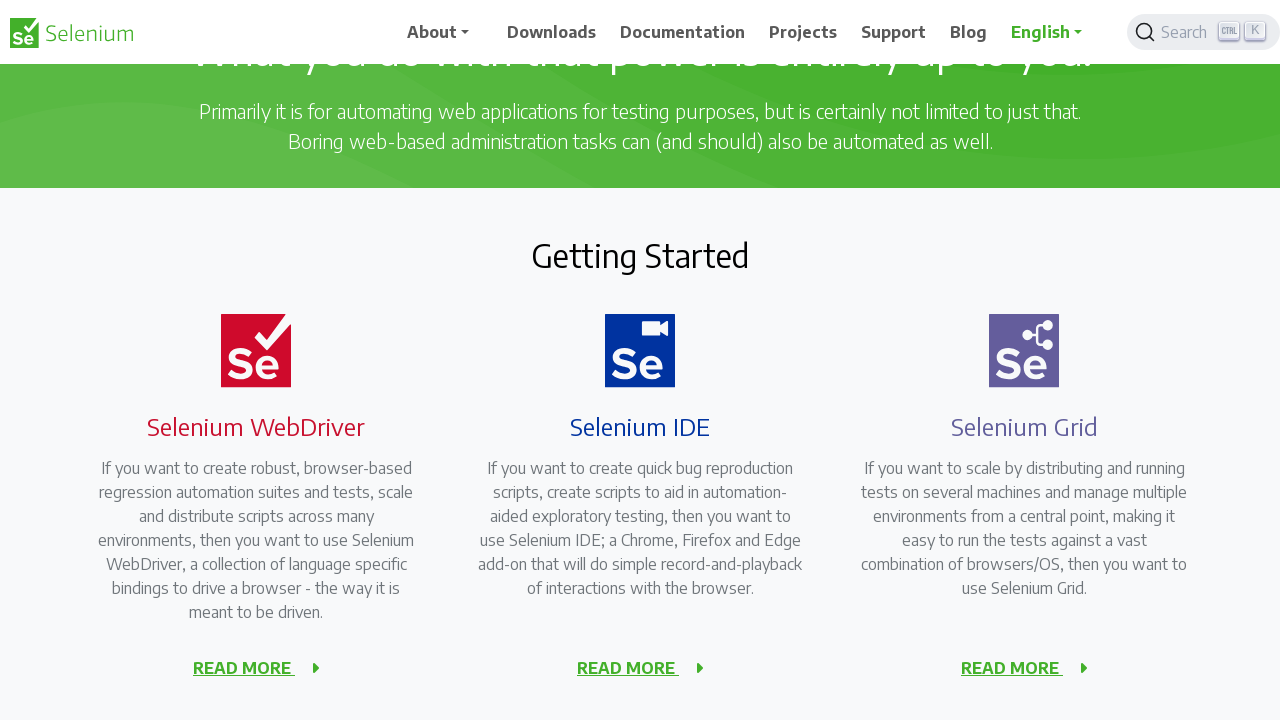

Scrolled down the page (iteration 3)
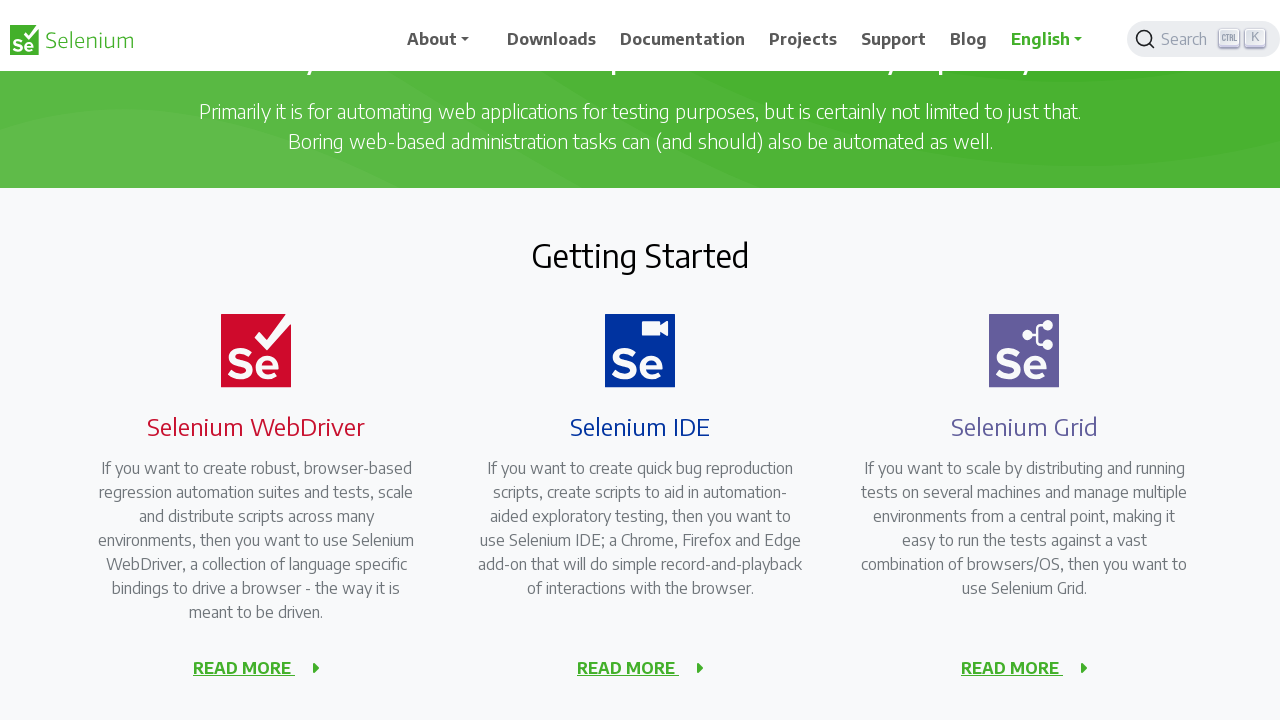

Waited 2 seconds after scroll (iteration 3)
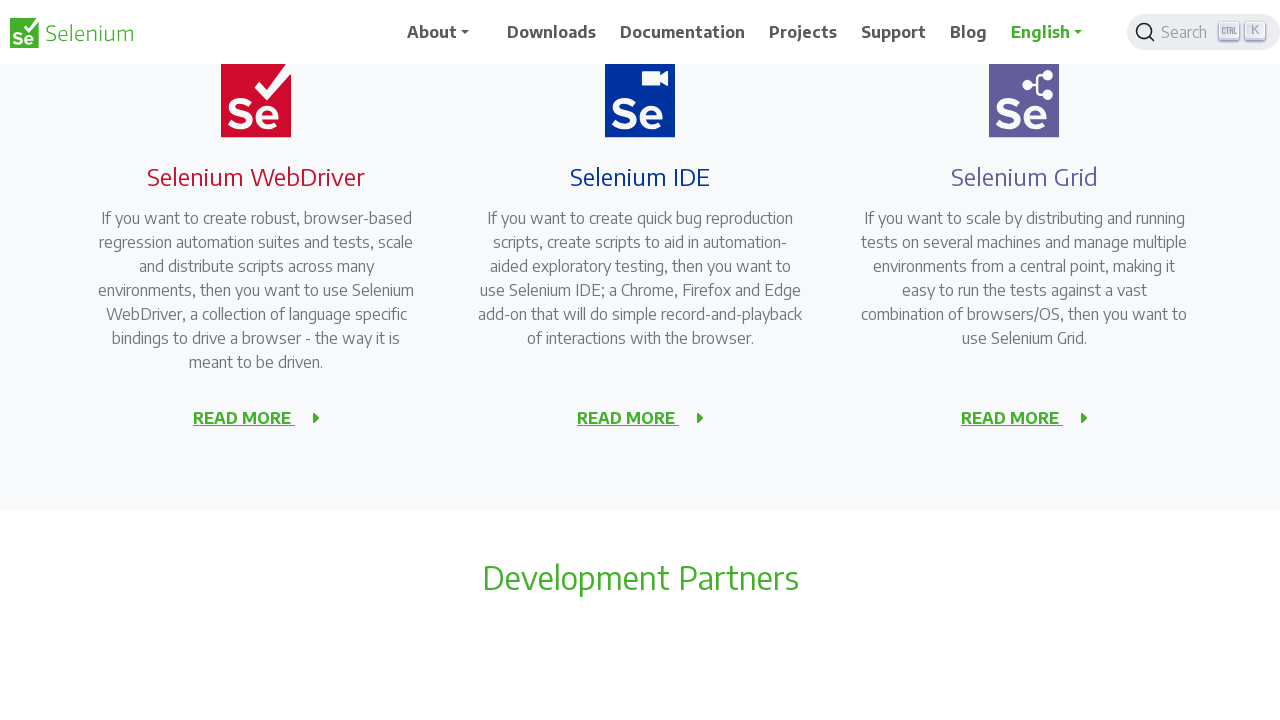

Scrolled down the page (iteration 4)
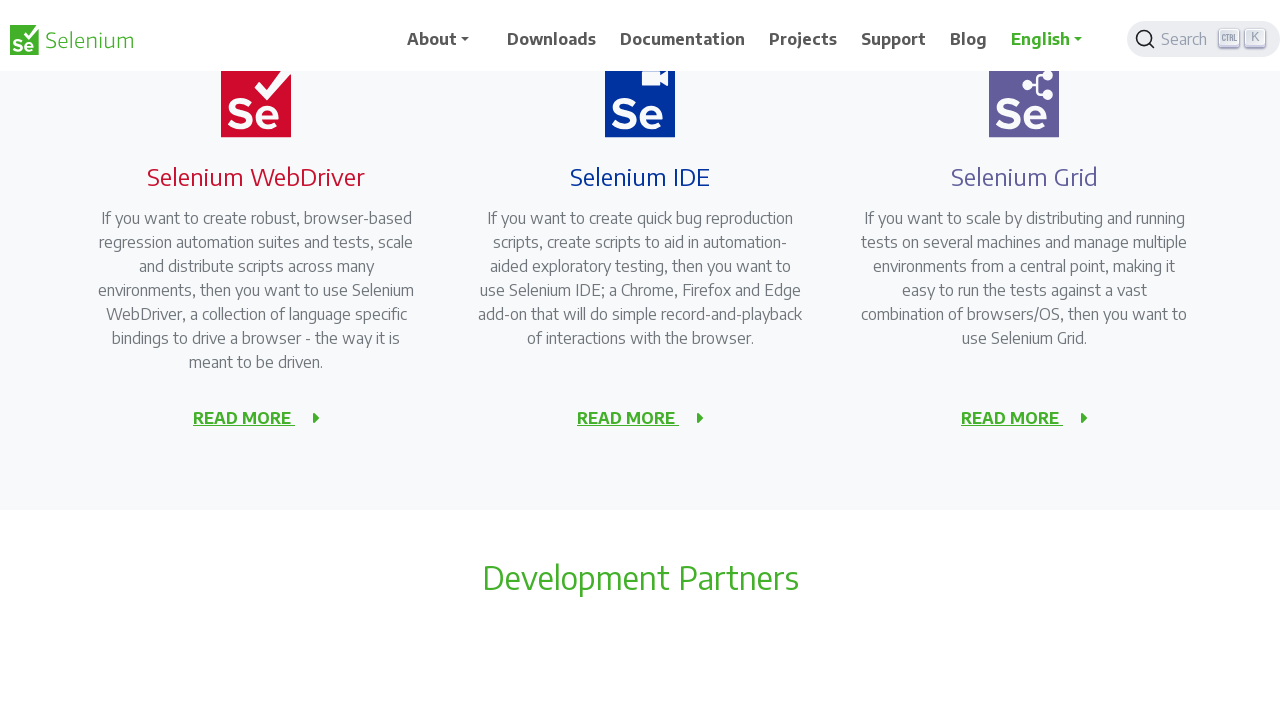

Waited 2 seconds after scroll (iteration 4)
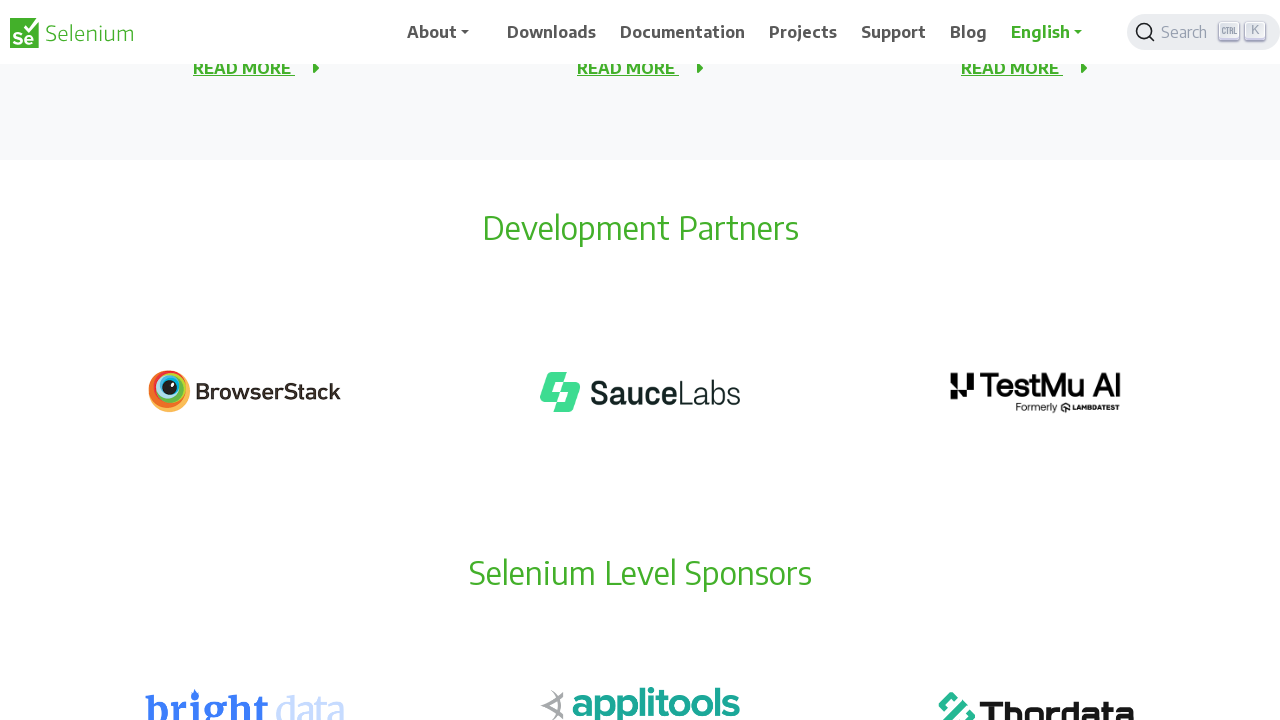

Scrolled down the page (iteration 5)
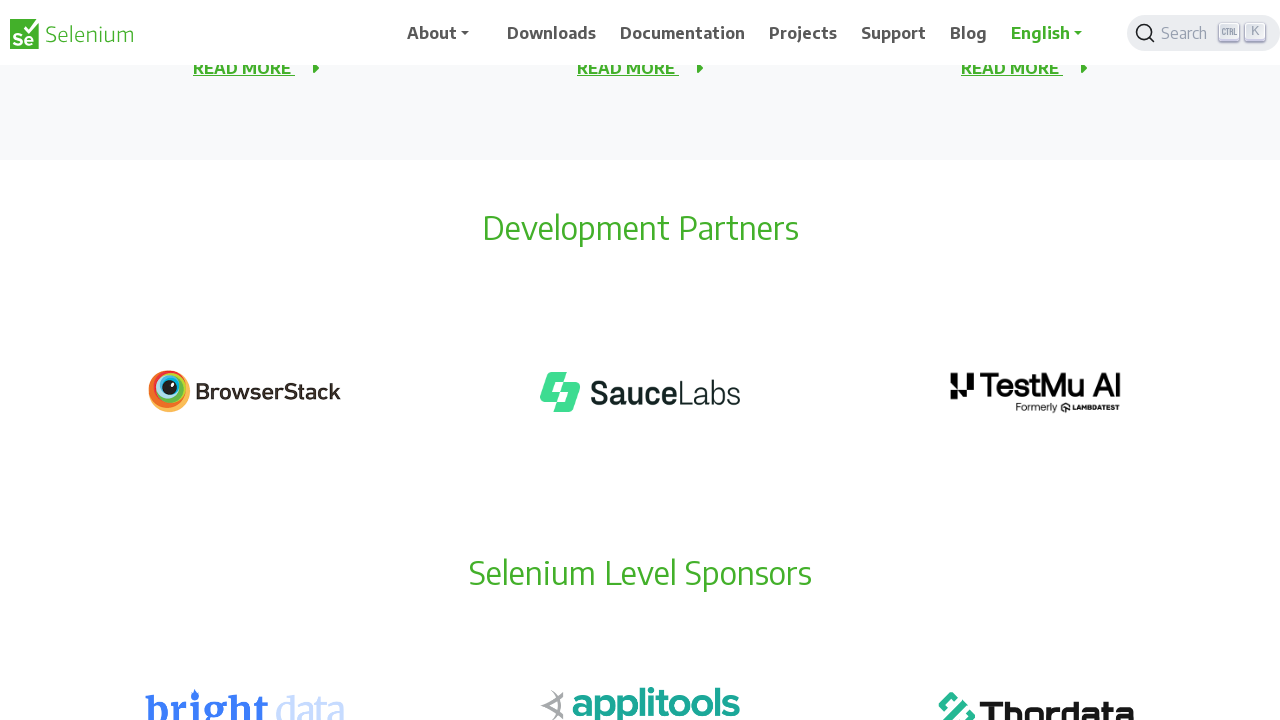

Waited 2 seconds after scroll (iteration 5)
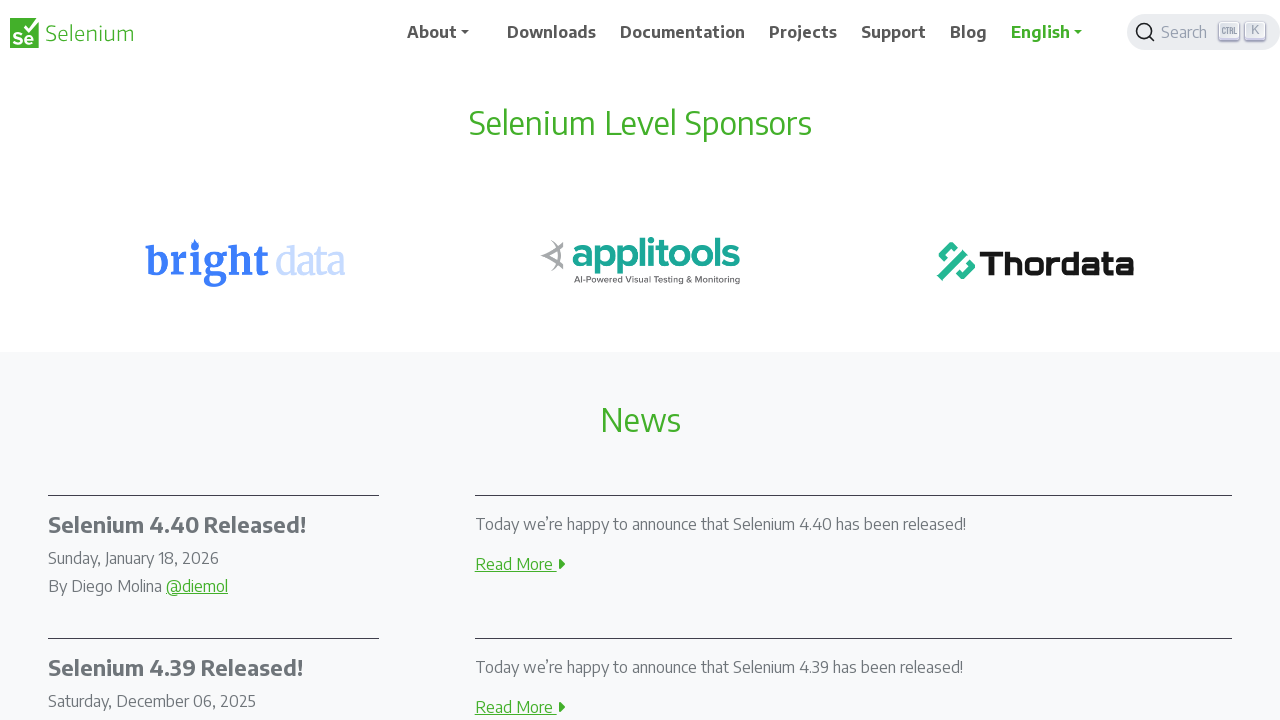

Scrolled down the page (iteration 6)
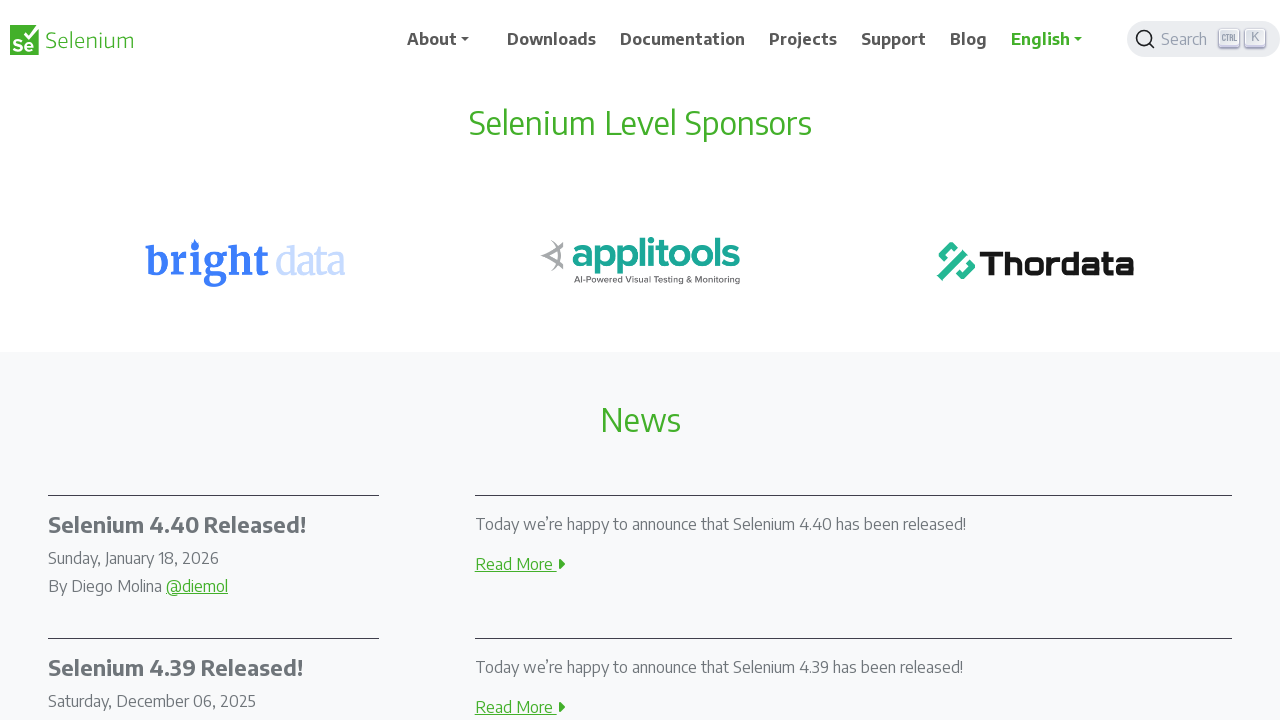

Waited 2 seconds after scroll (iteration 6)
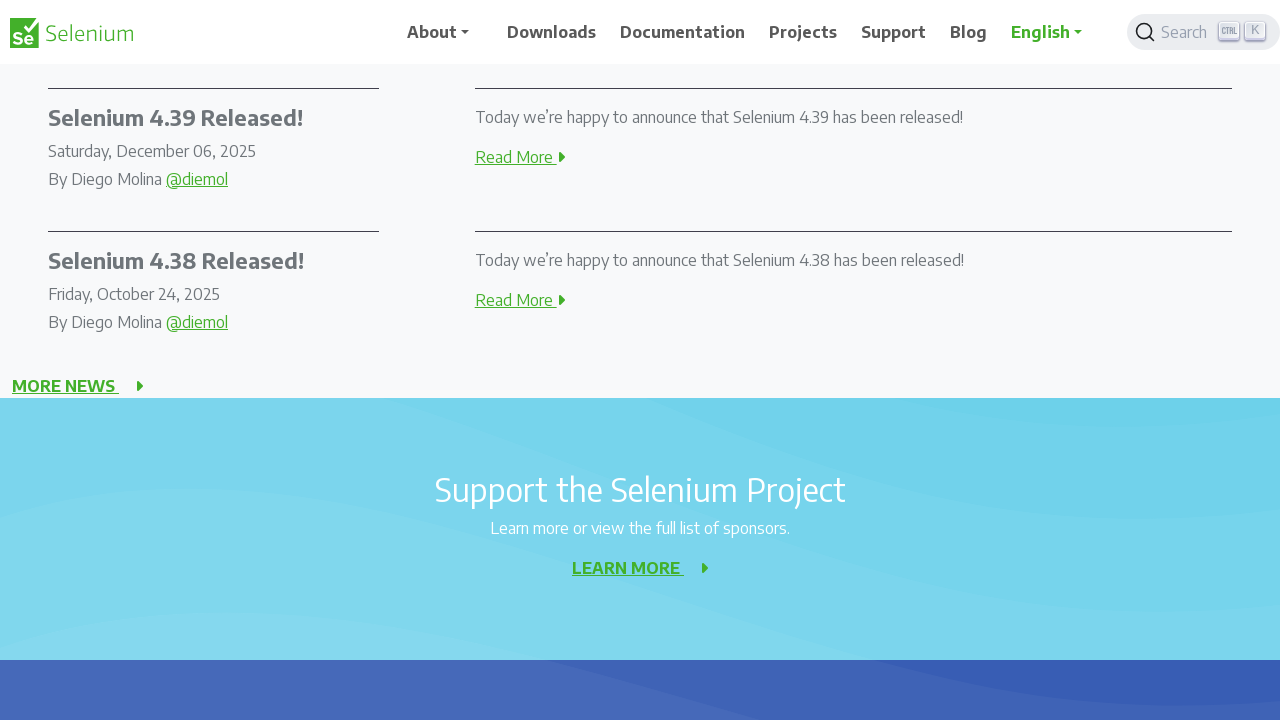

Scrolled down the page (iteration 7)
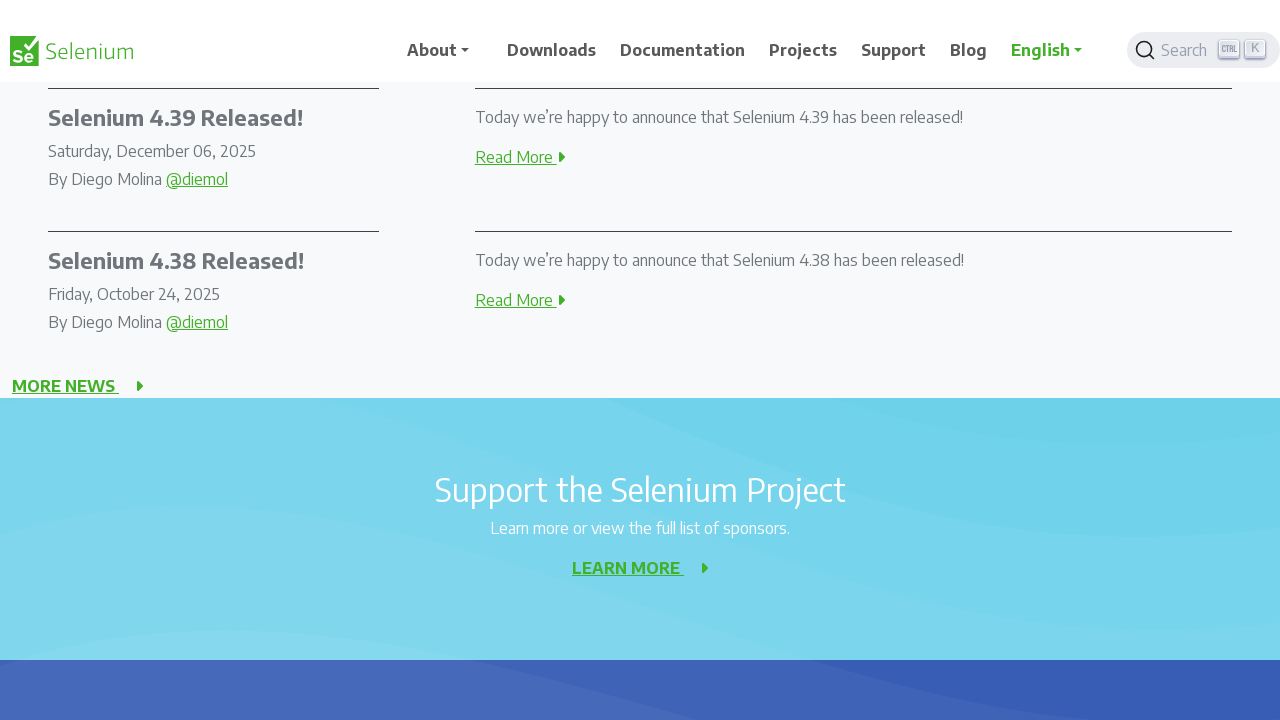

Waited 2 seconds after scroll (iteration 7)
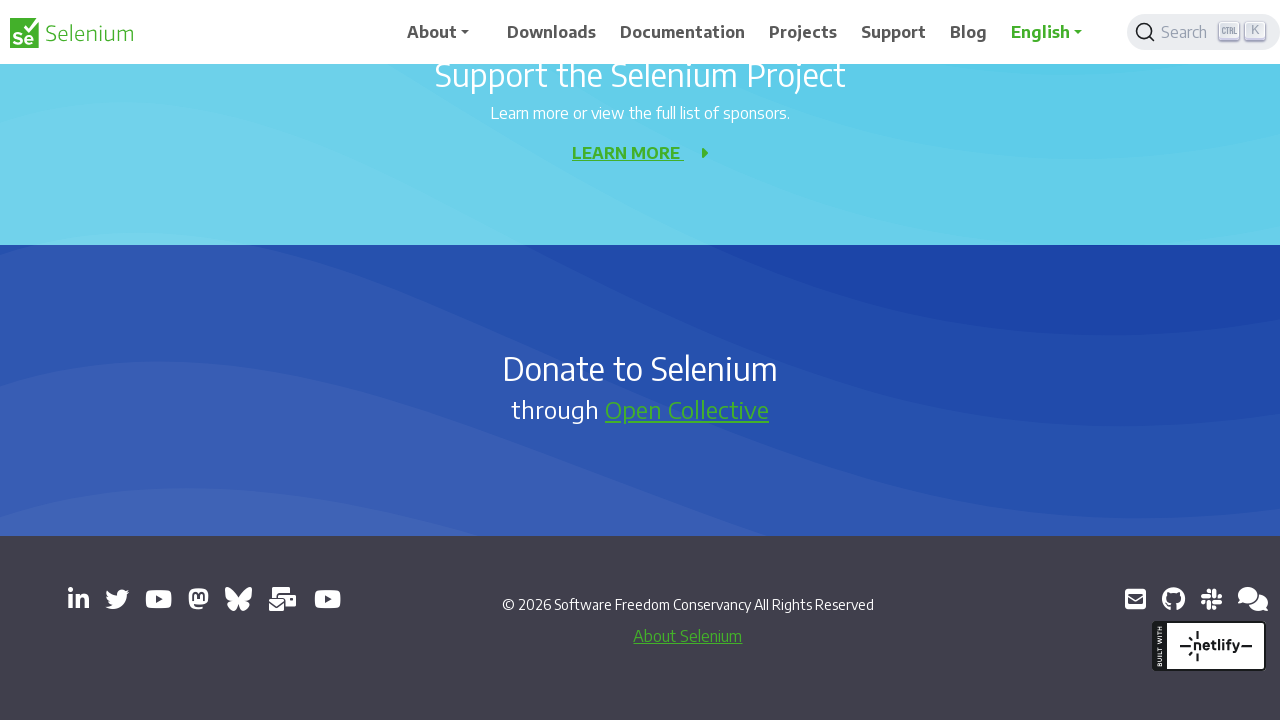

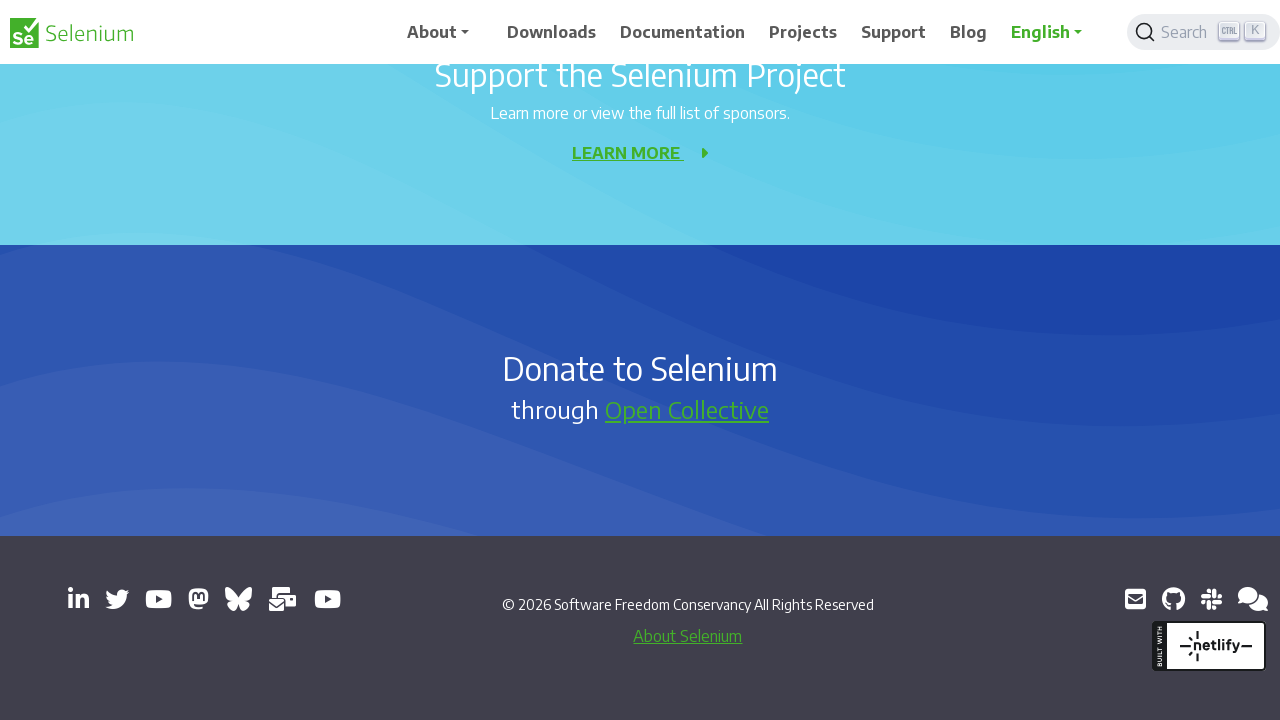